Tests the Polymer implementation of TodoMVC by adding two todo items, verifying they are added, checking one item as complete, and verifying the remaining item count decreases.

Starting URL: https://todomvc.com

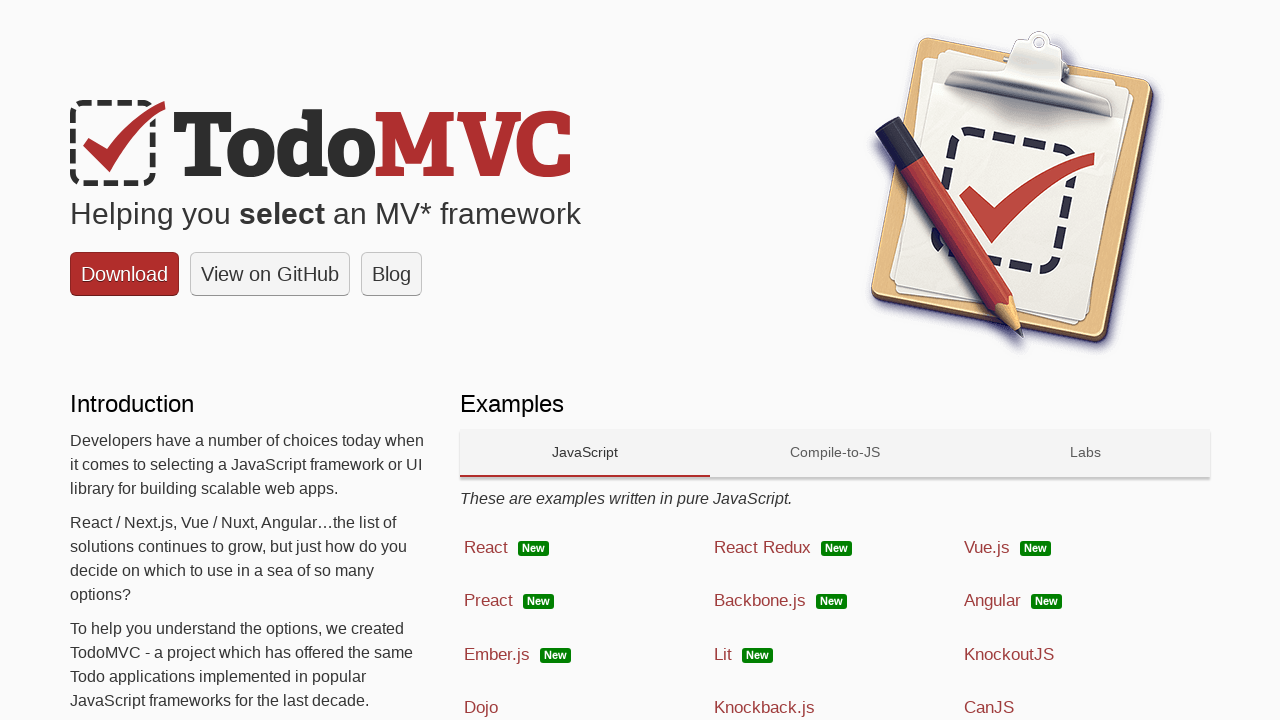

Clicked on Polymer link to navigate to Polymer TodoMVC implementation at (585, 361) on a:has-text('Polymer')
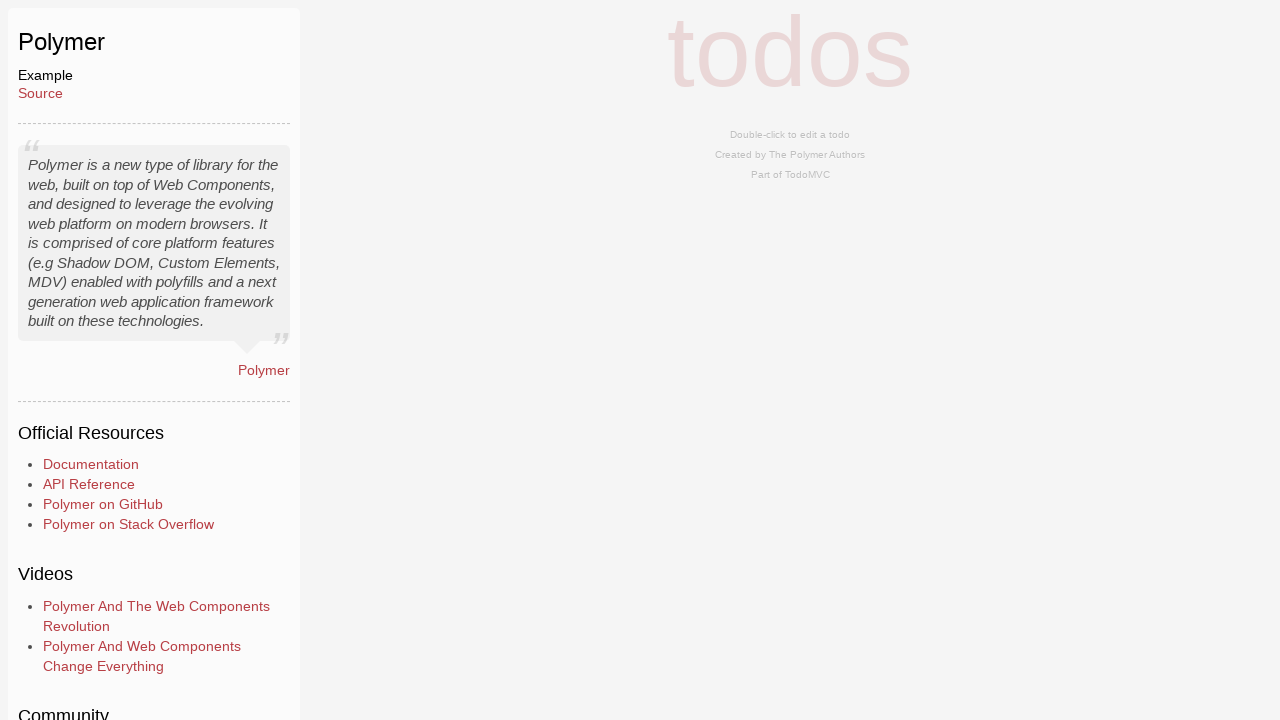

Todo input field loaded and is available
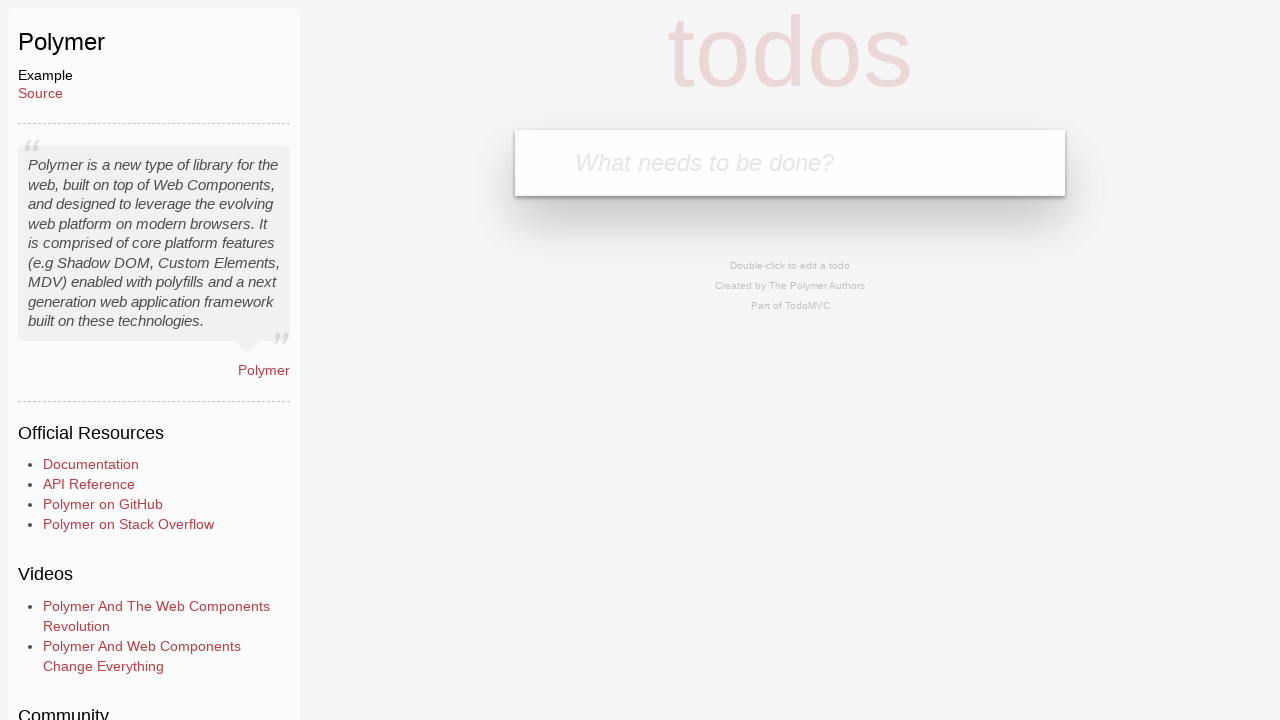

Filled todo input with 'Wash Car' on .new-todo
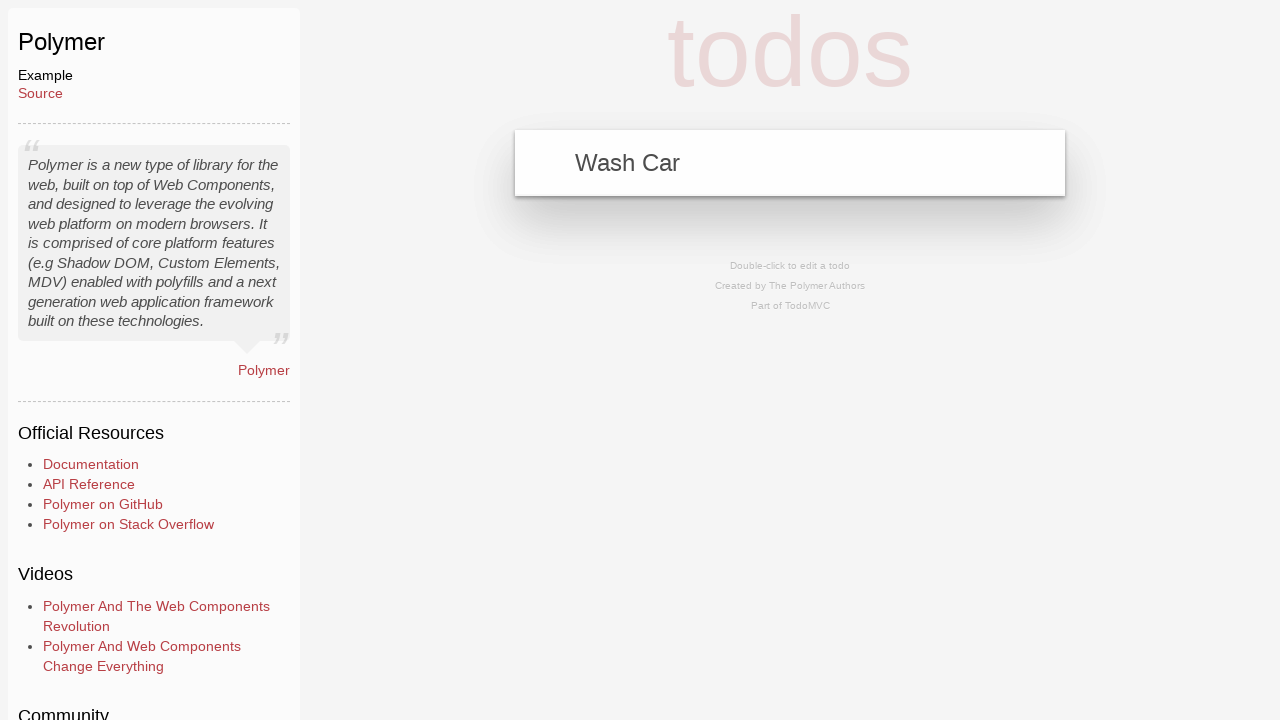

Pressed Enter to add 'Wash Car' todo item on .new-todo
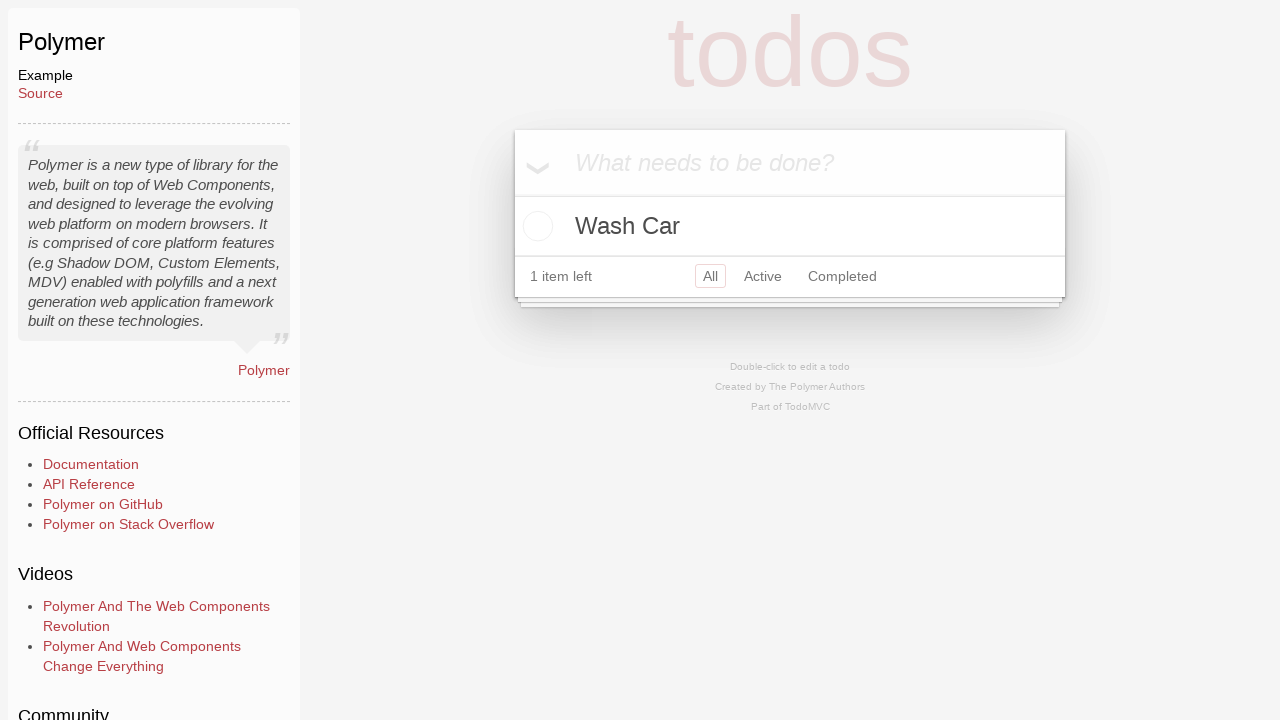

Filled todo input with 'Plan daily dose' on .new-todo
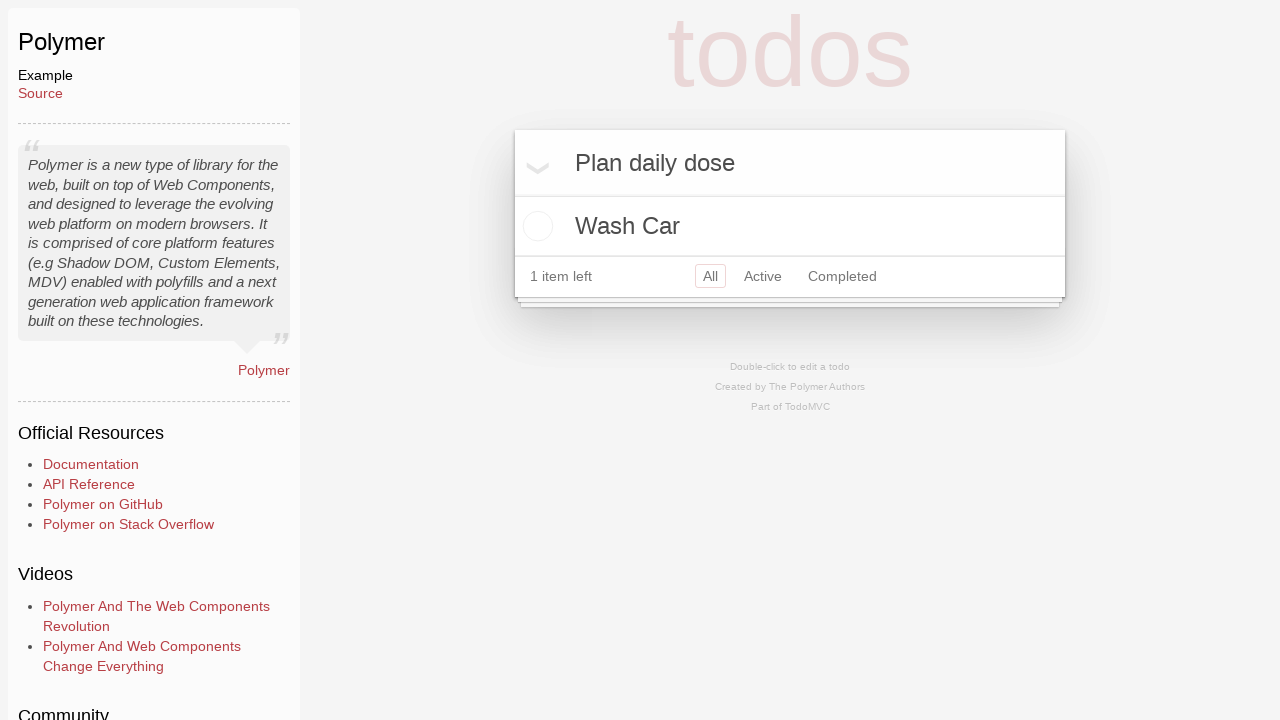

Pressed Enter to add 'Plan daily dose' todo item on .new-todo
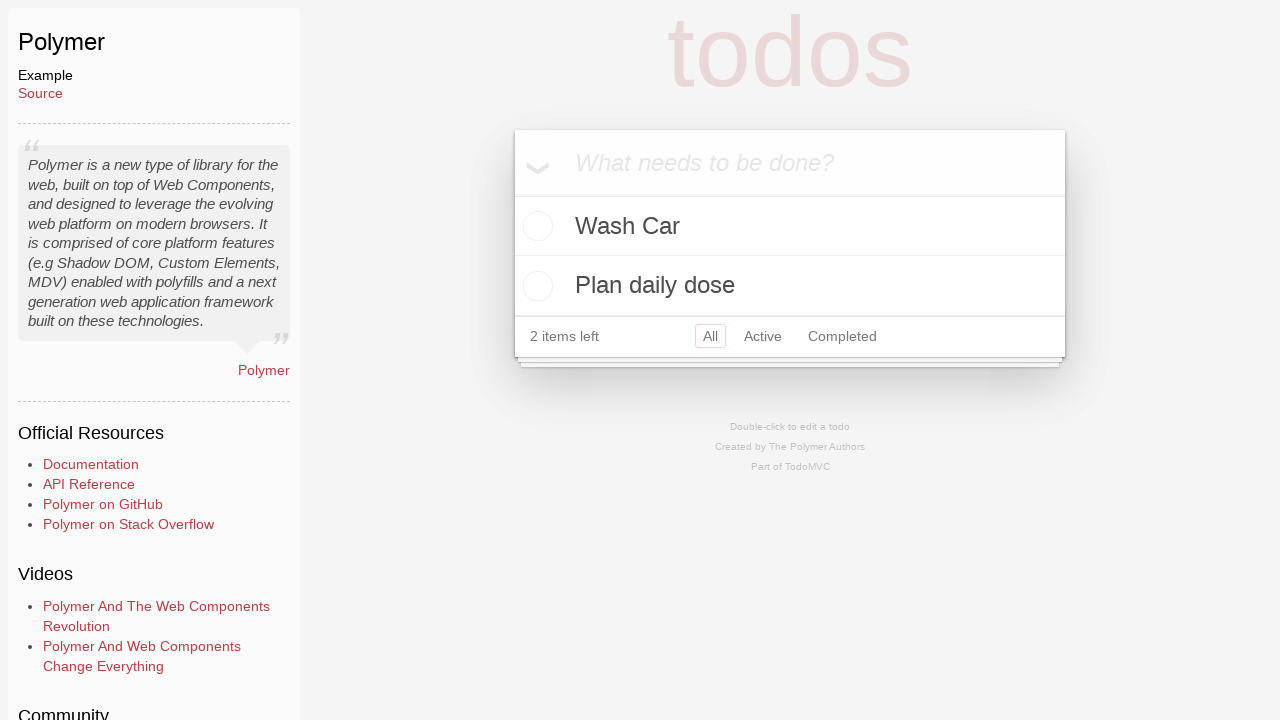

Verified 'Wash Car' item is displayed in the todo list
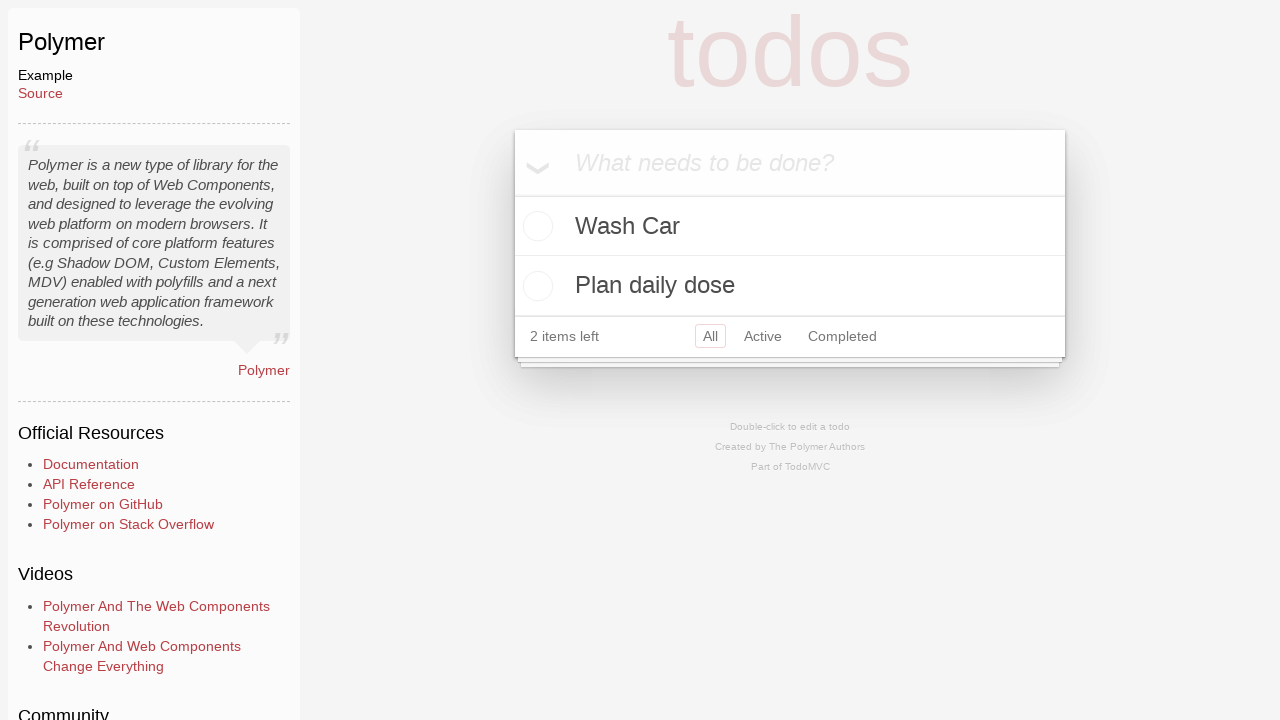

Todo count footer element loaded
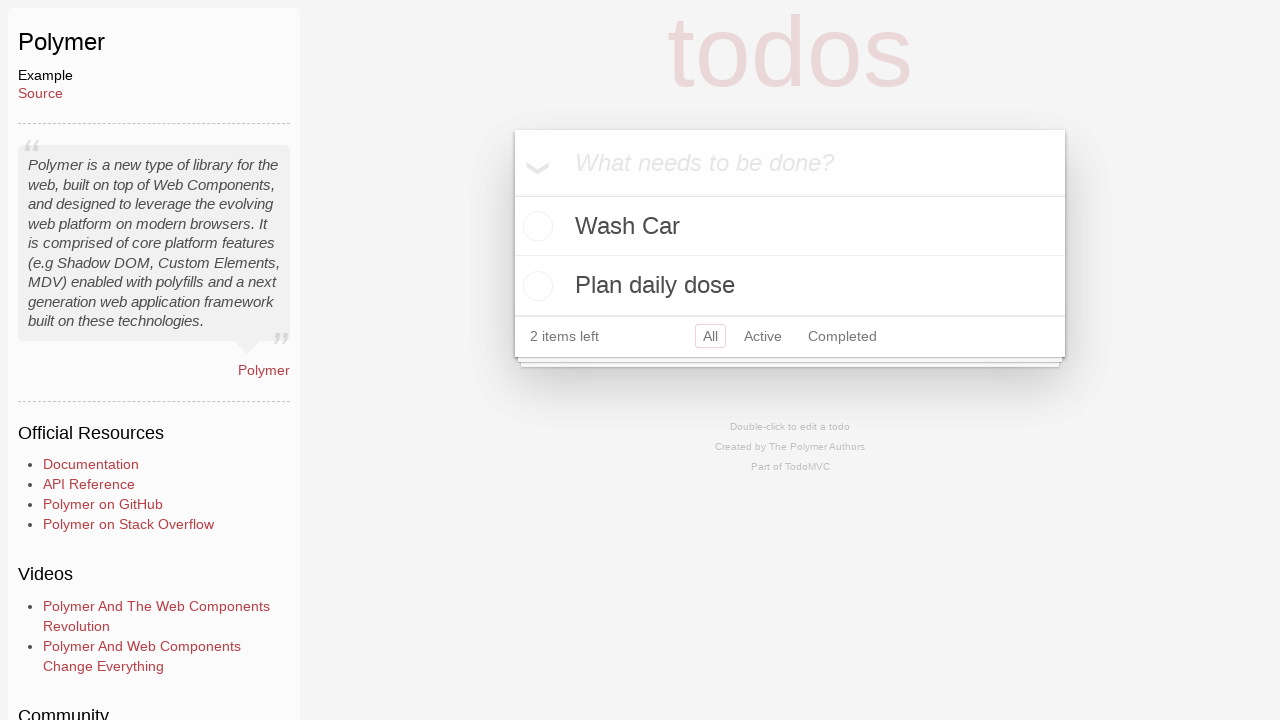

Located the 'Wash Car' todo item
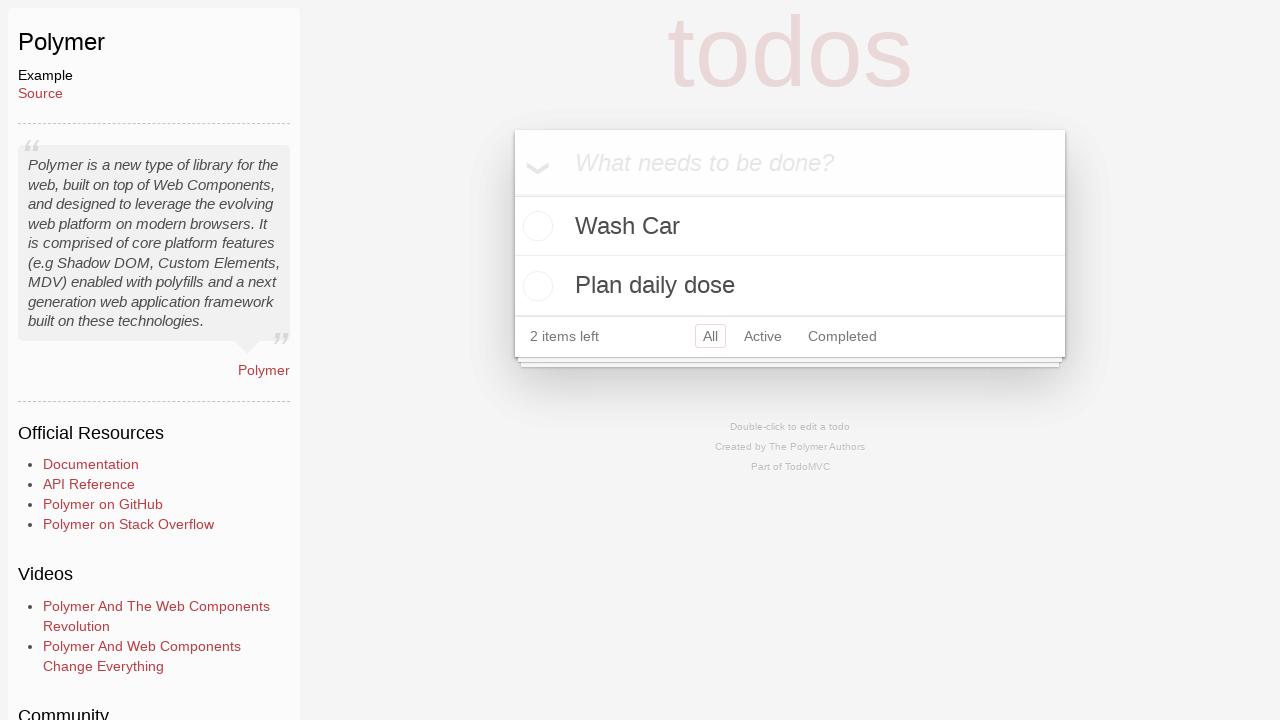

Clicked checkbox to mark 'Wash Car' item as complete at (535, 226) on li:has-text('Wash Car') >> .toggle
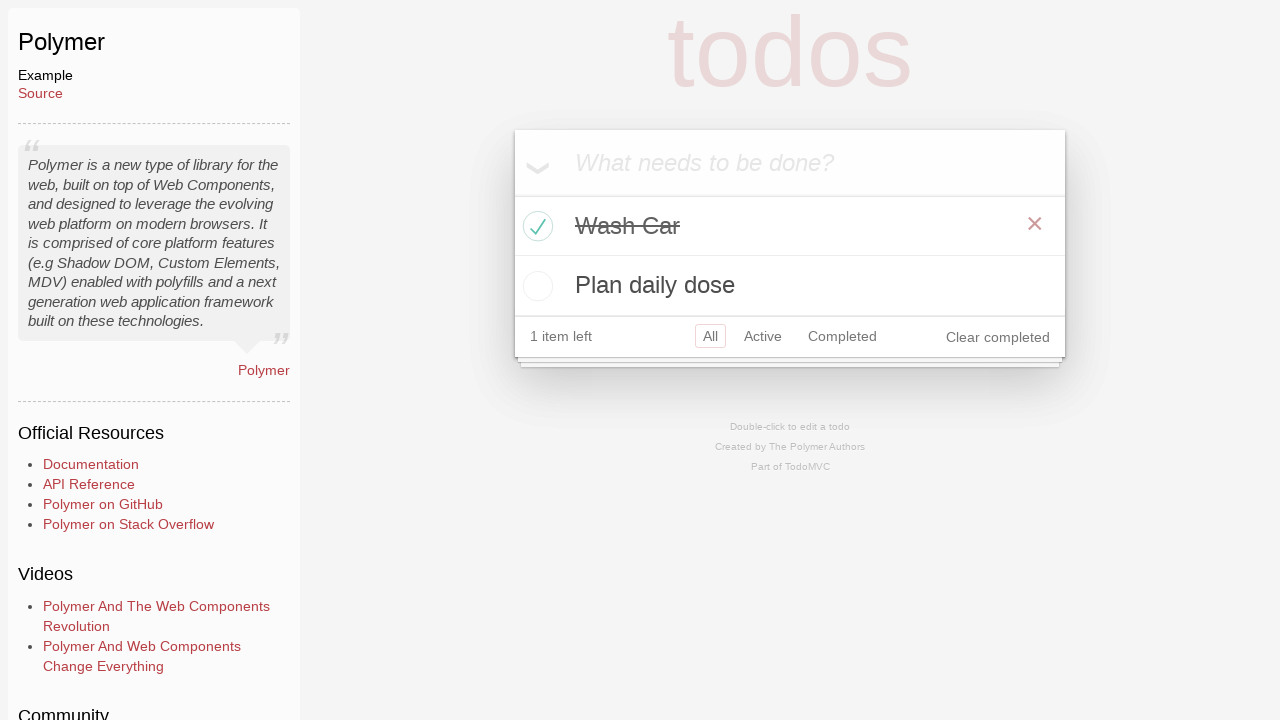

Verified remaining item count decreased to 1
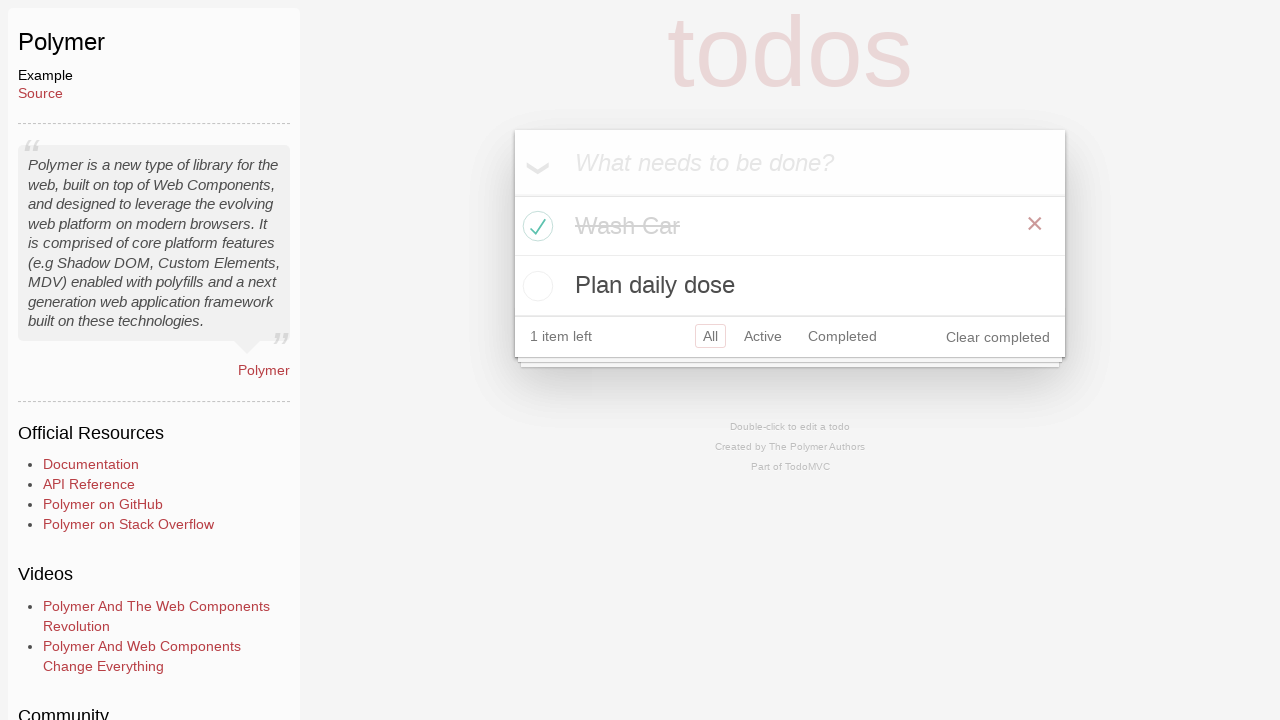

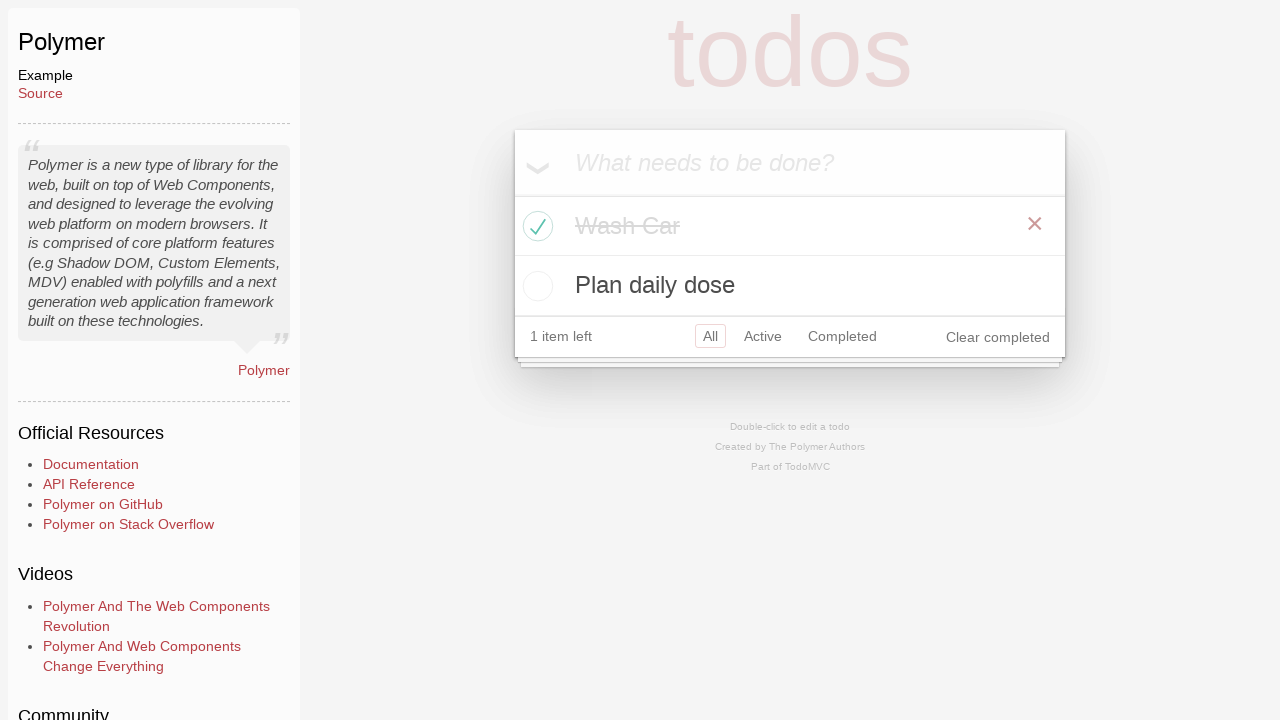